Tests drag and drop using click-and-hold, move, and release actions separately

Starting URL: https://crossbrowsertesting.github.io/drag-and-drop

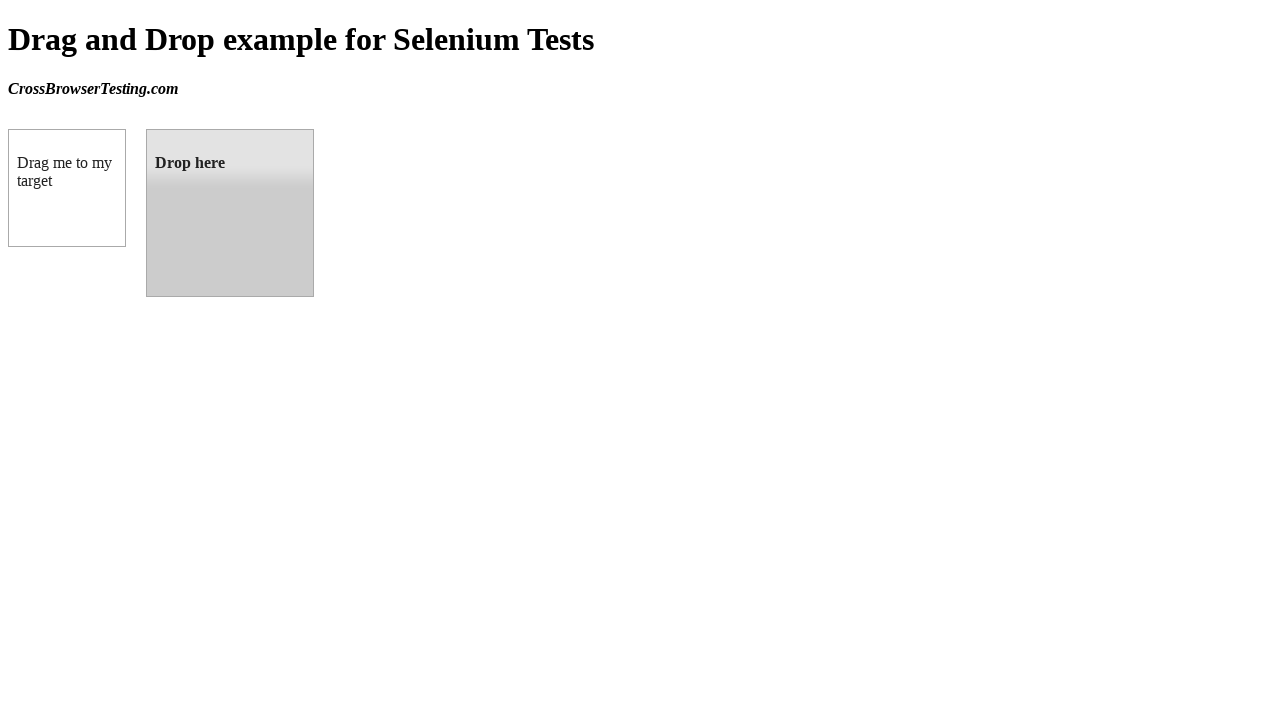

Located draggable element
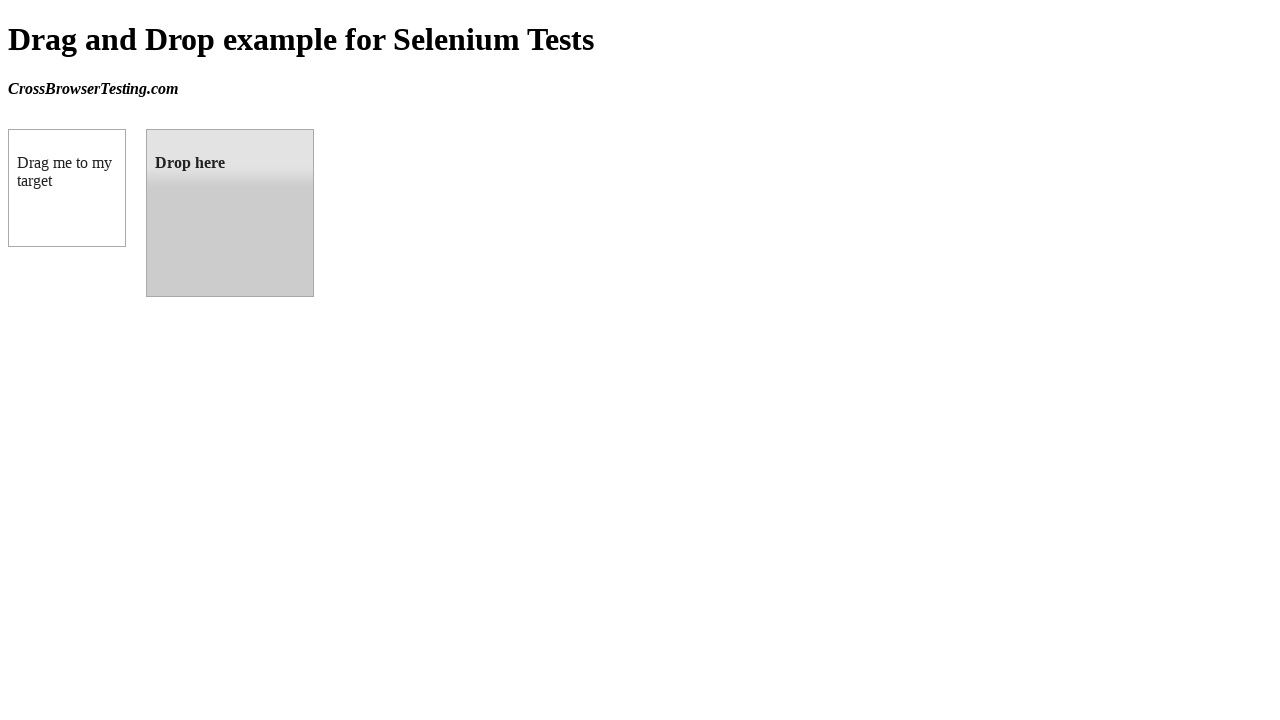

Located droppable element
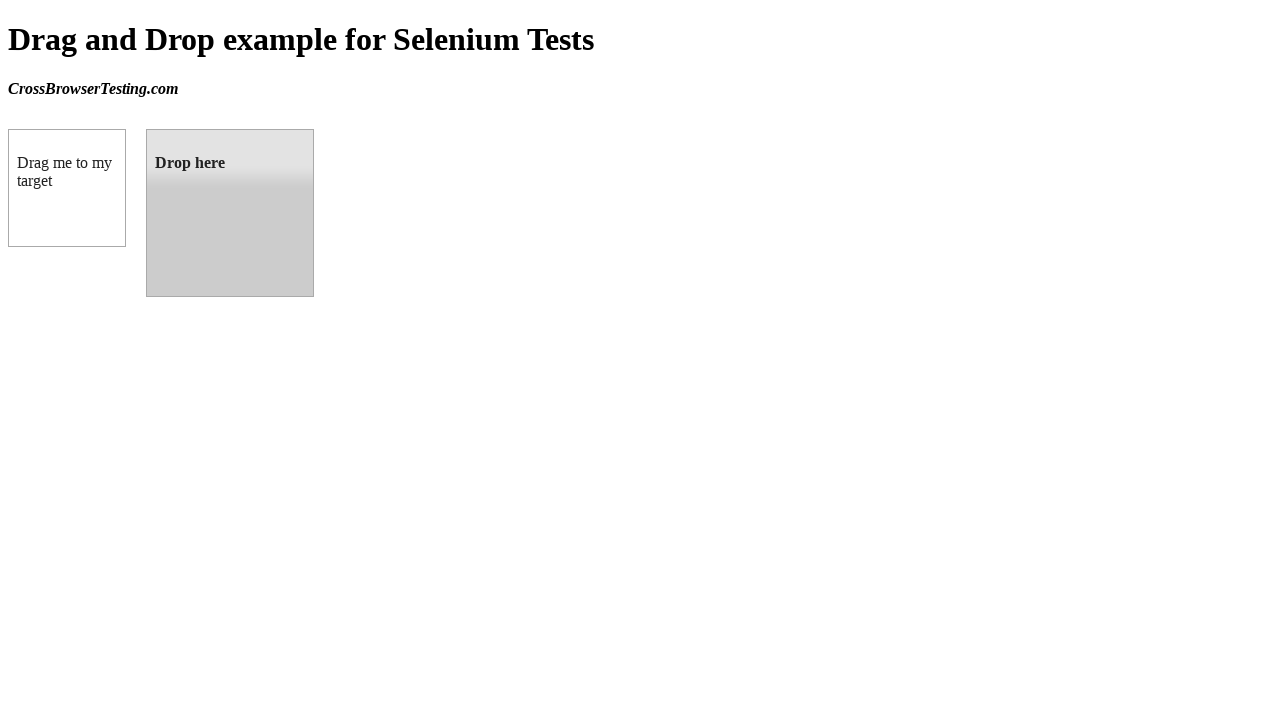

Hovered over draggable element at (67, 188) on #draggable
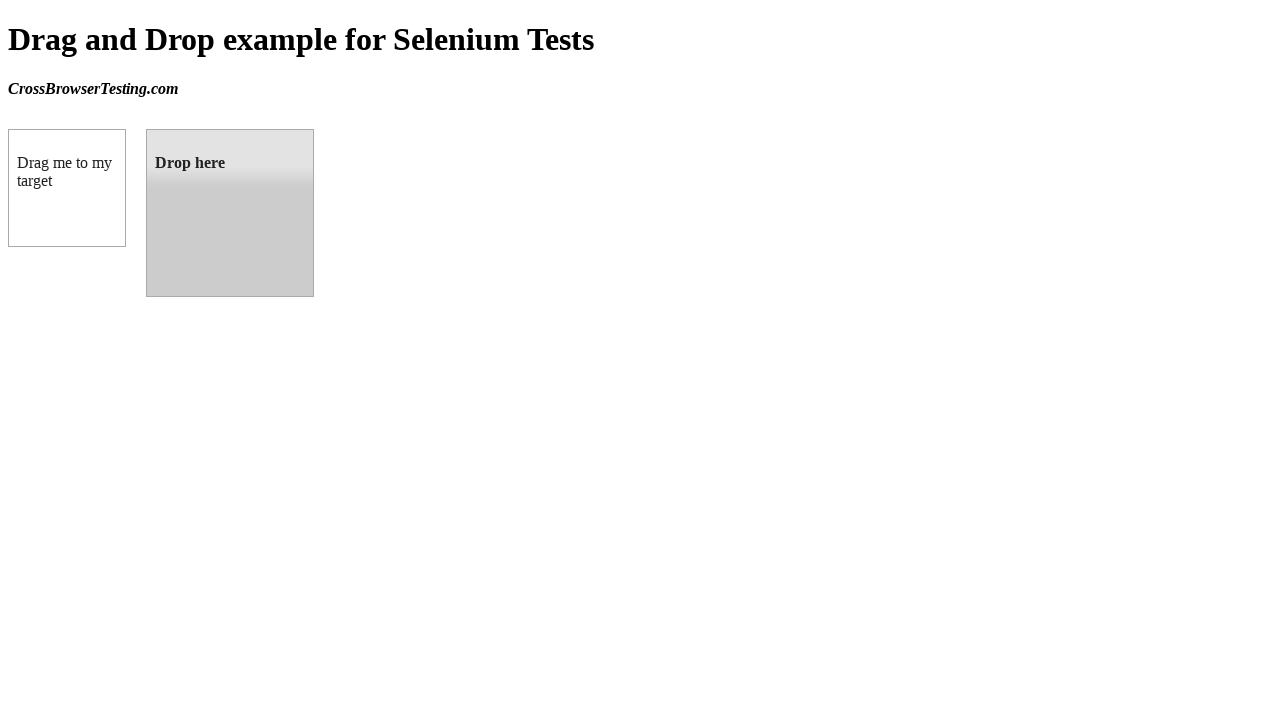

Pressed mouse button down on draggable element at (67, 188)
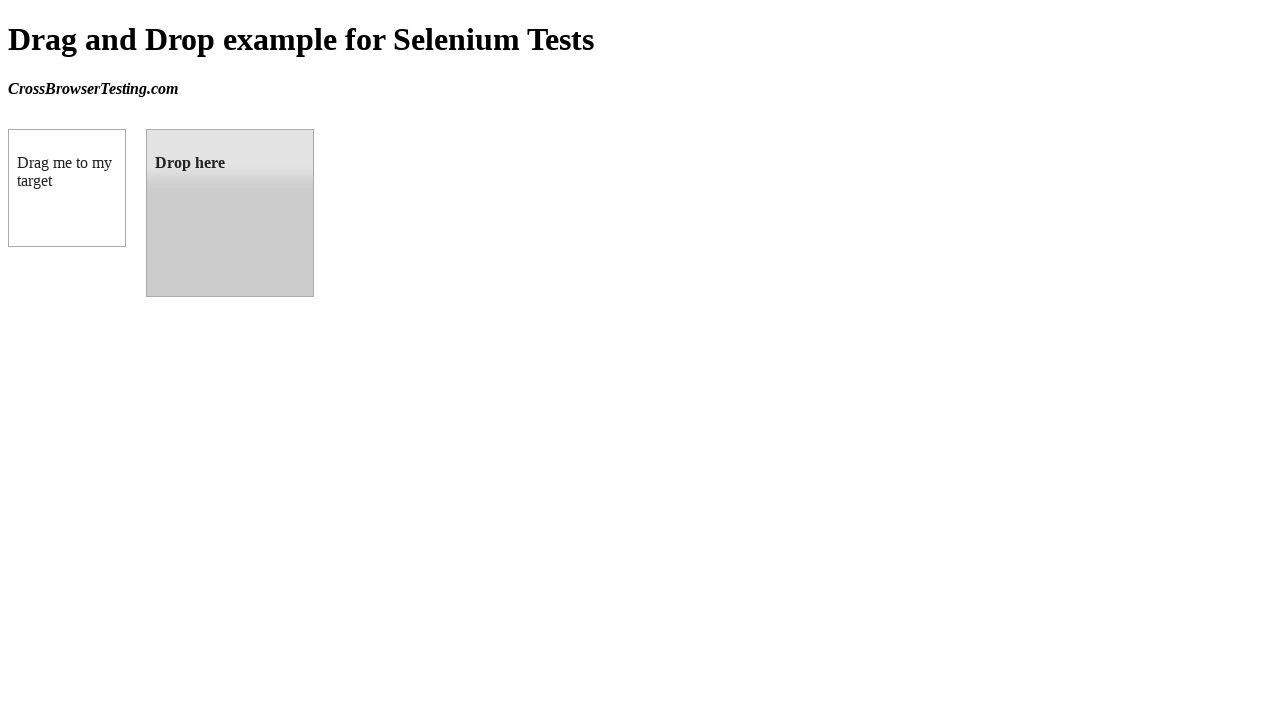

Moved mouse to droppable element while holding button at (230, 213) on #droppable
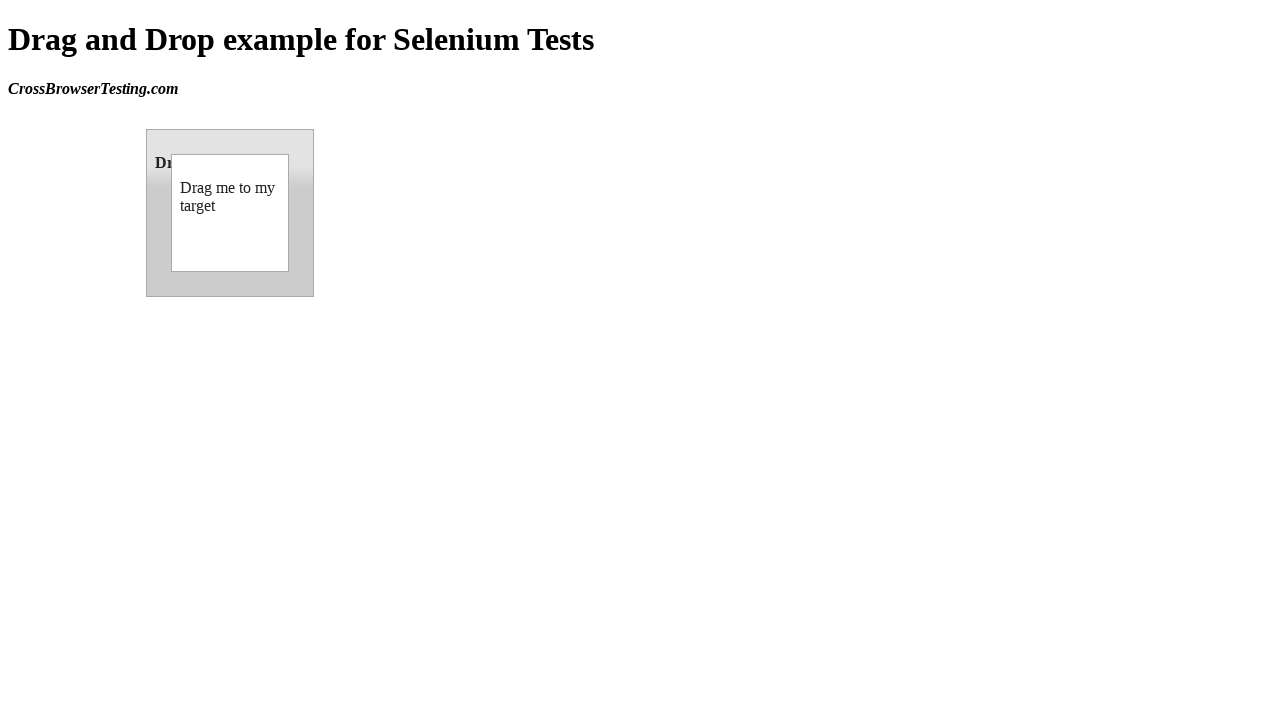

Released mouse button to drop element at (230, 213)
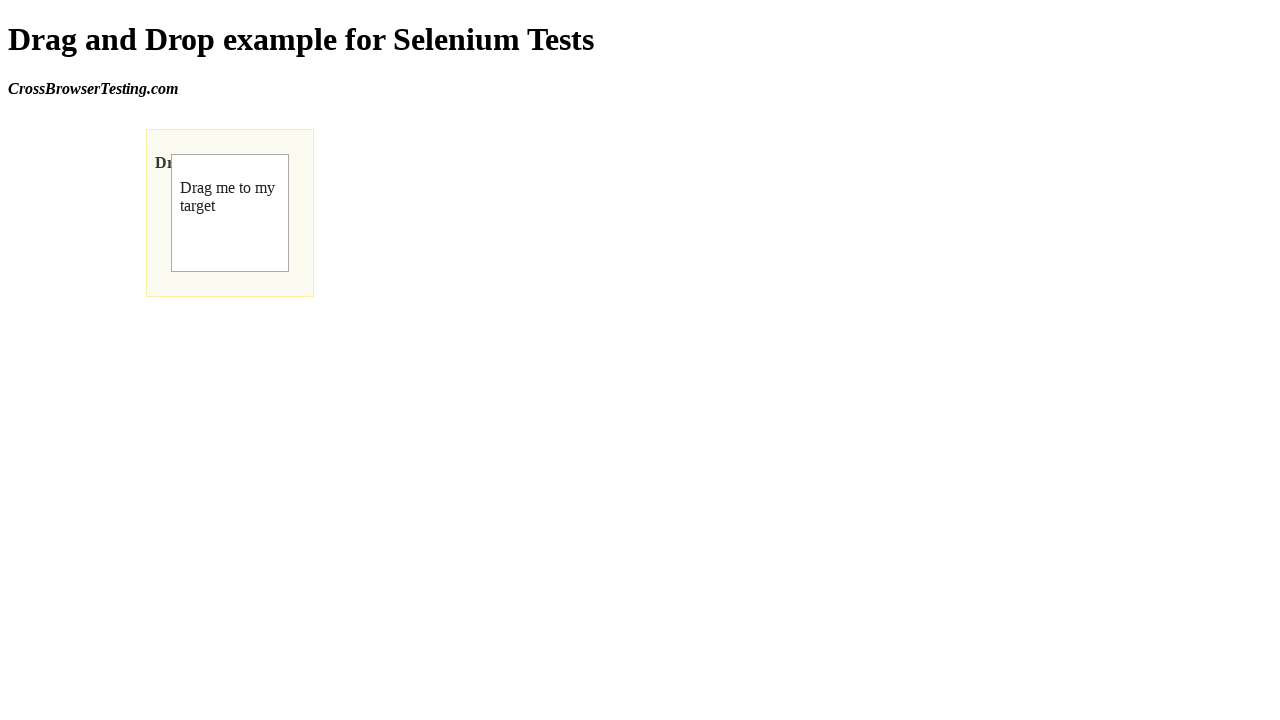

Verified drop was successful - 'Dropped!' text appeared
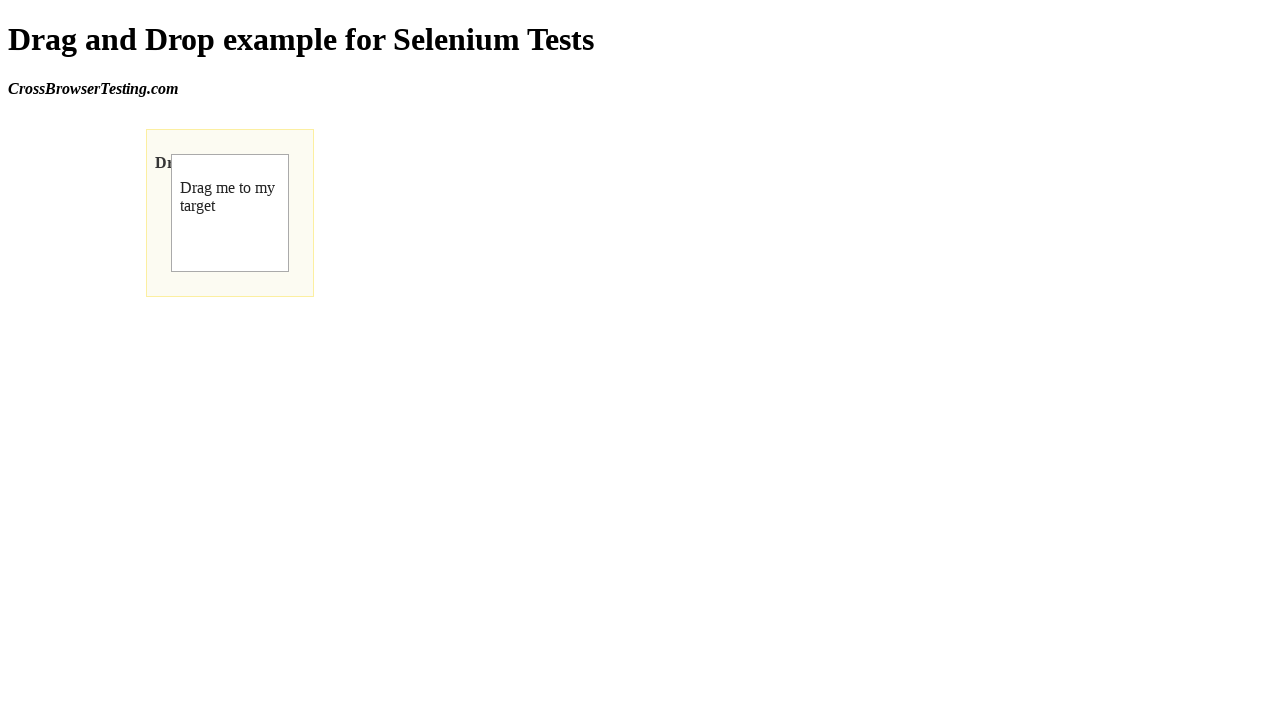

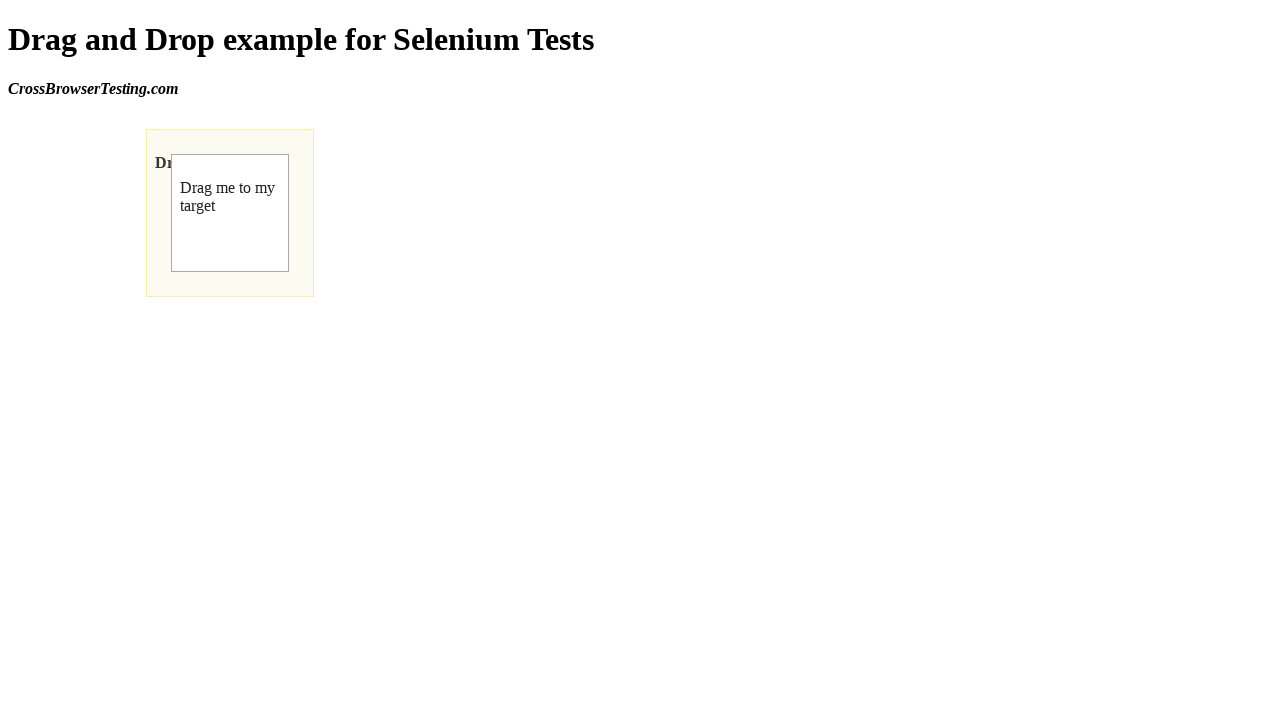